Tests clicking a valid link on the broken links page to verify navigation works.

Starting URL: https://demoqa.com/broken

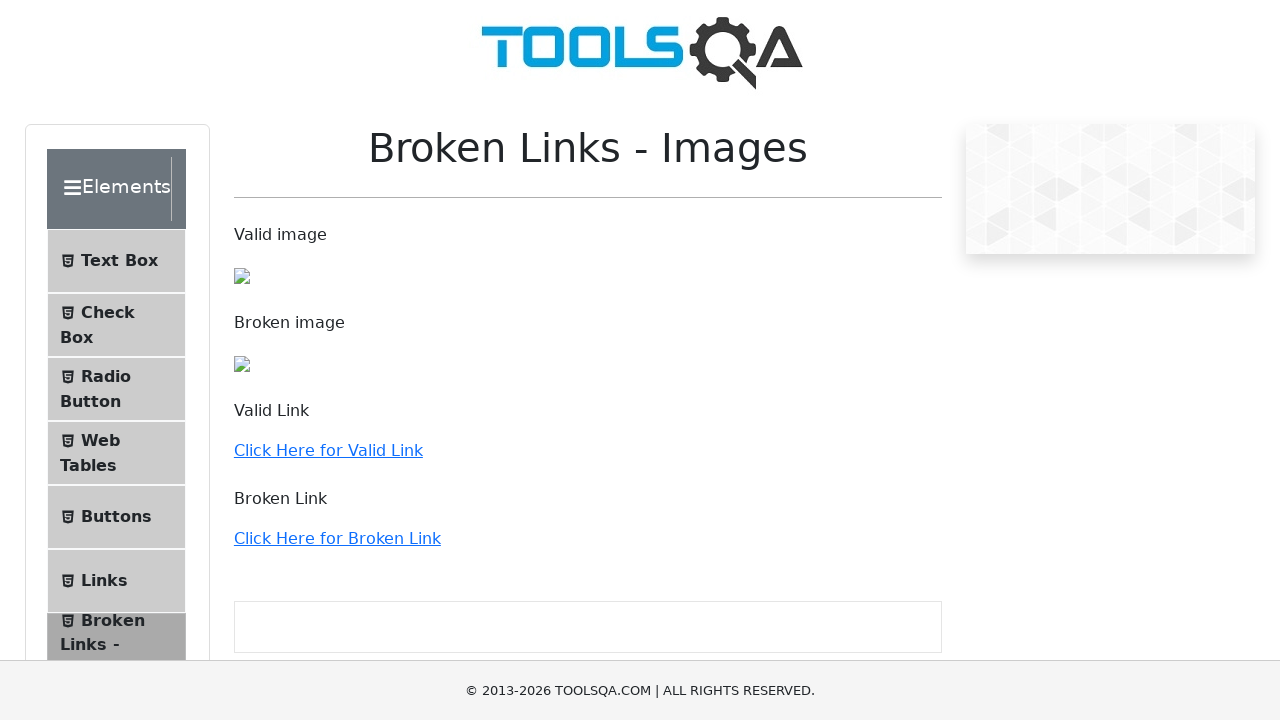

Navigated to broken links page at https://demoqa.com/broken
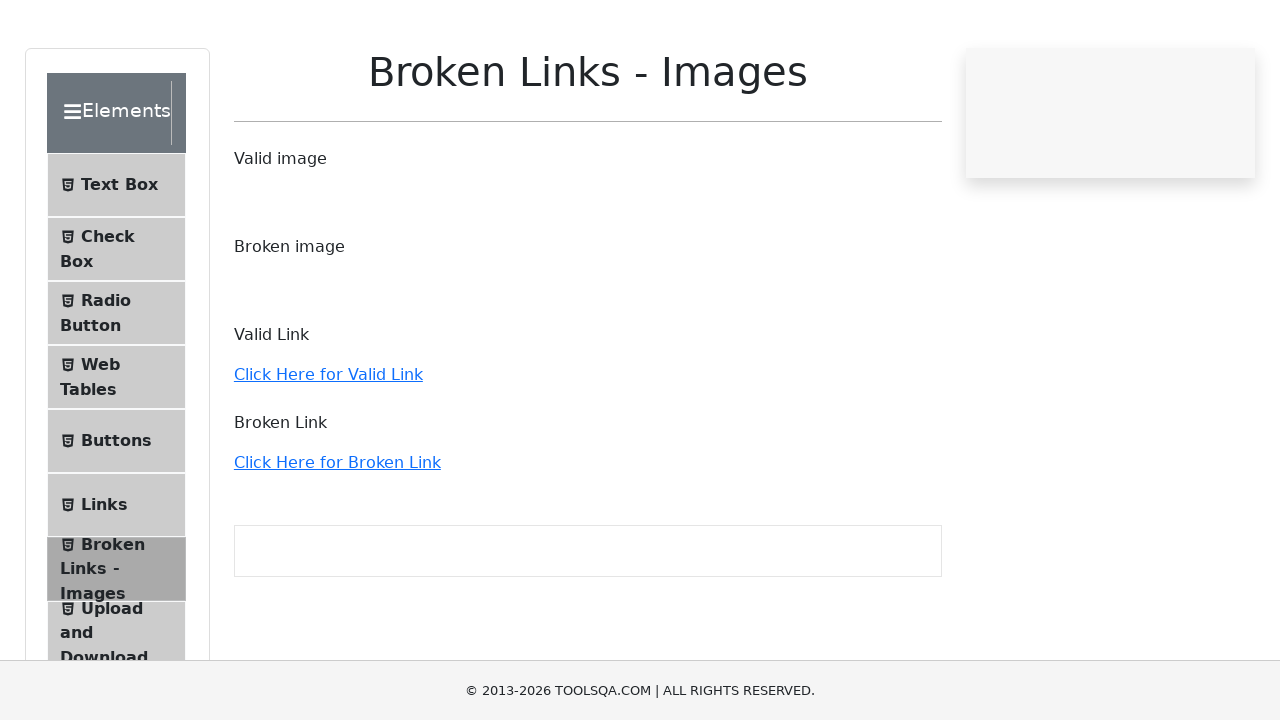

Clicked the valid link on the broken links page at (328, 450) on xpath=//a[contains(text(), 'Click Here for Valid Link')]
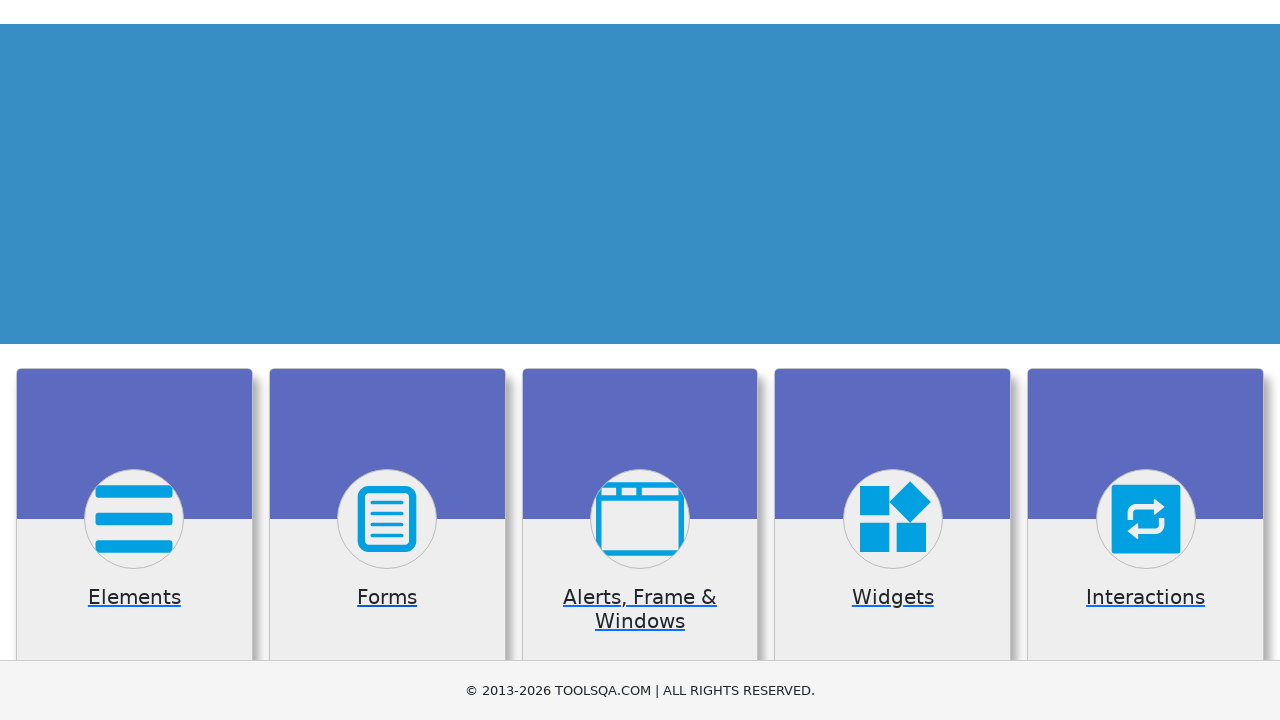

Waited for page to finish loading after valid link click
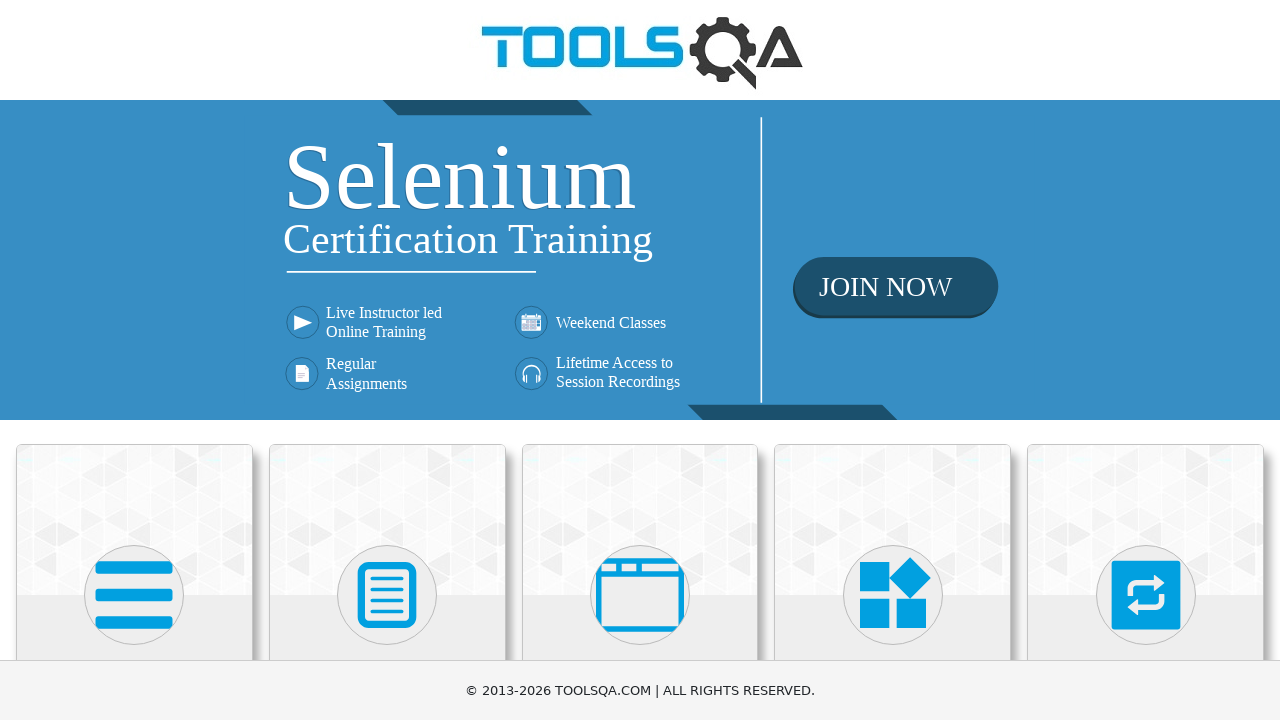

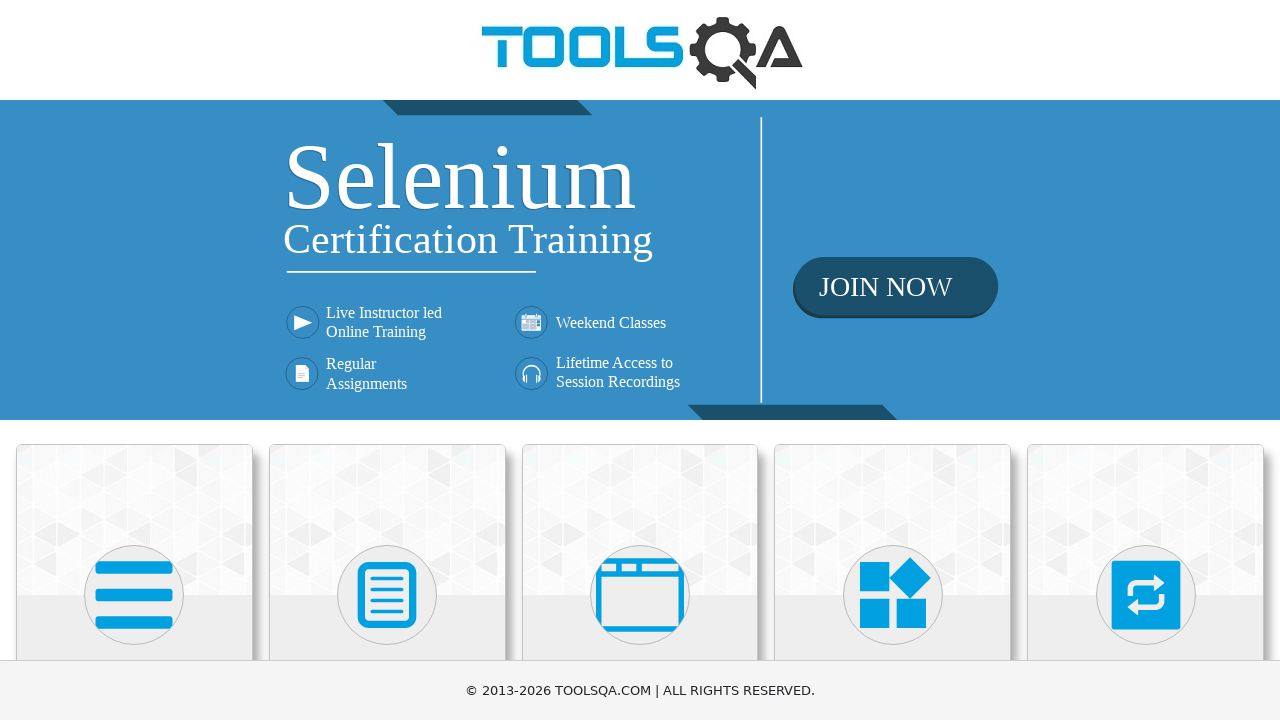